Searches for a destination on Booking.com by locating the search box using XPath

Starting URL: https://www.booking.com/index.html?aid=1535084&label=enin-edge-ntp-topsites-curate-ana

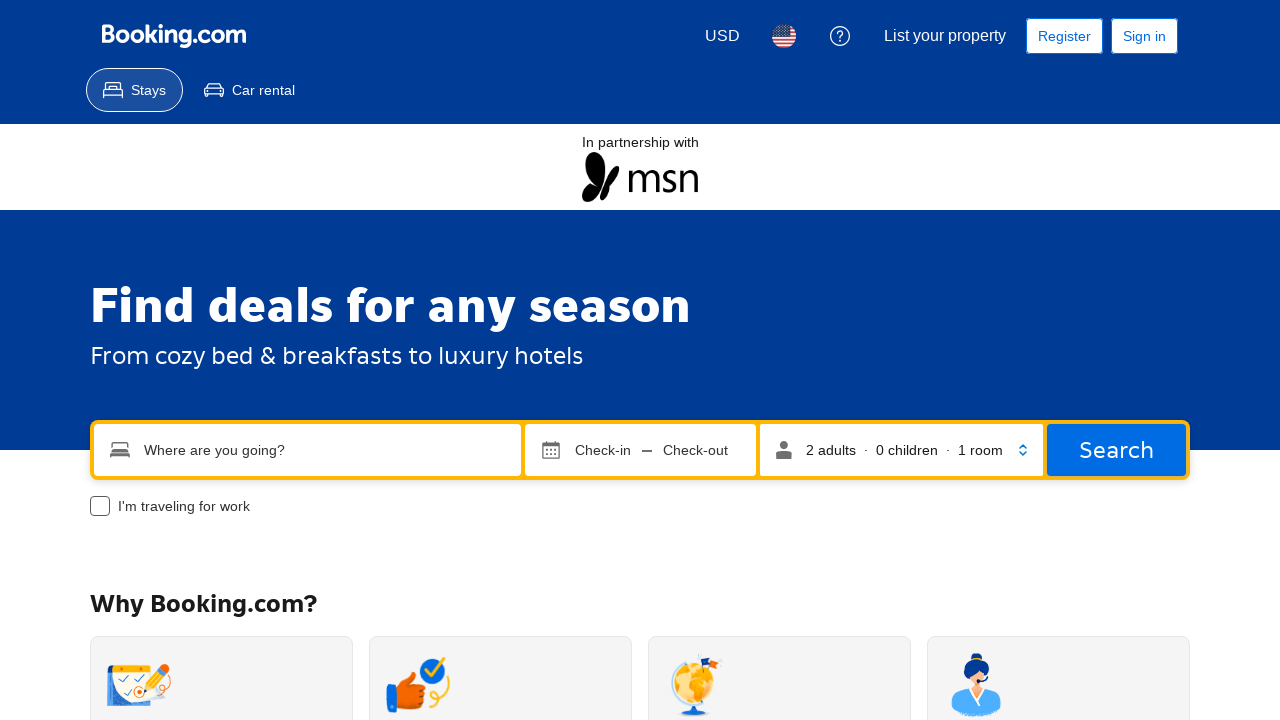

Located search box using XPath and entered 'hyderabad' as destination on //input[@id='ss']
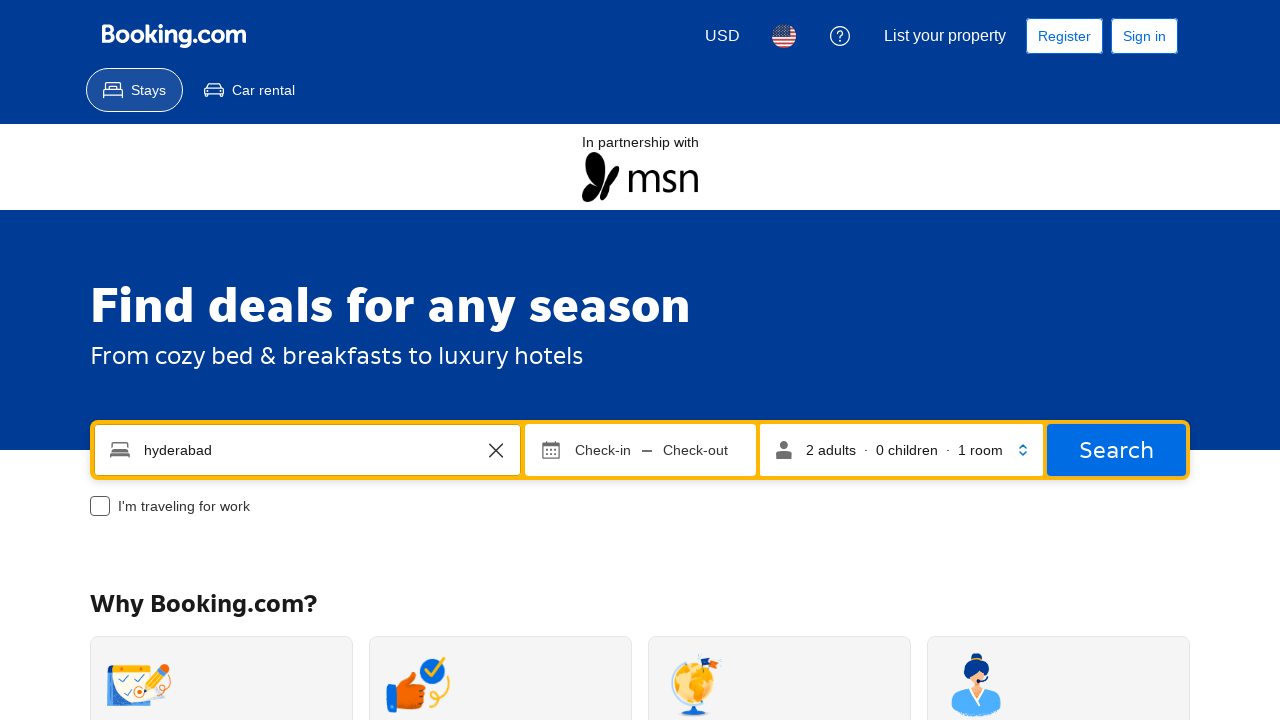

Waited 6 seconds for search results to load
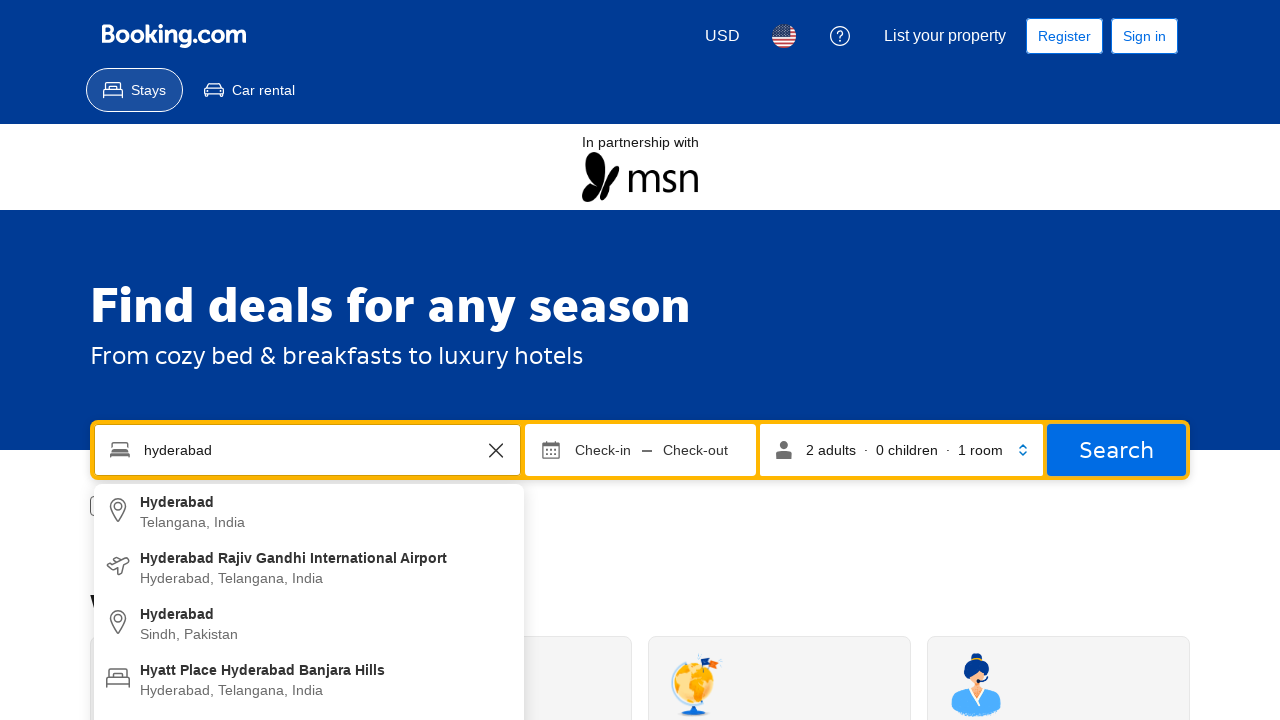

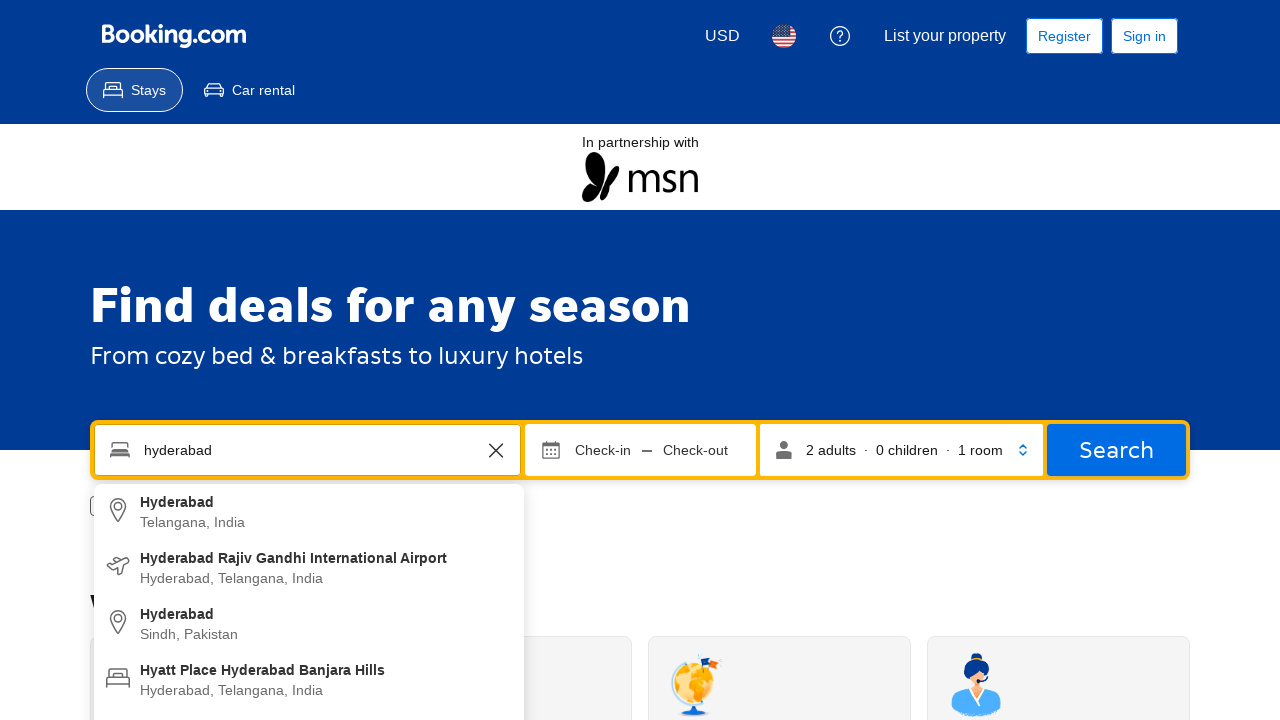